Verifies that the home page loads successfully and has a non-empty title

Starting URL: https://automationintesting.online/

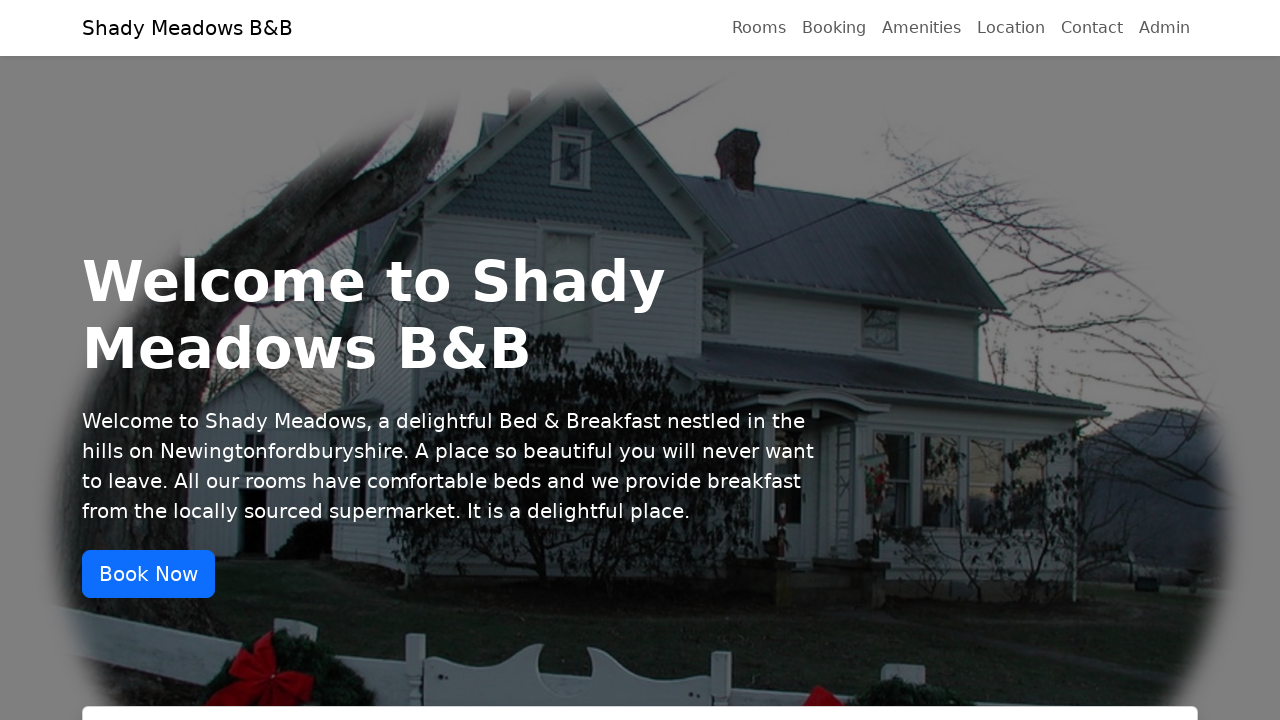

Navigated to home page at https://automationintesting.online/
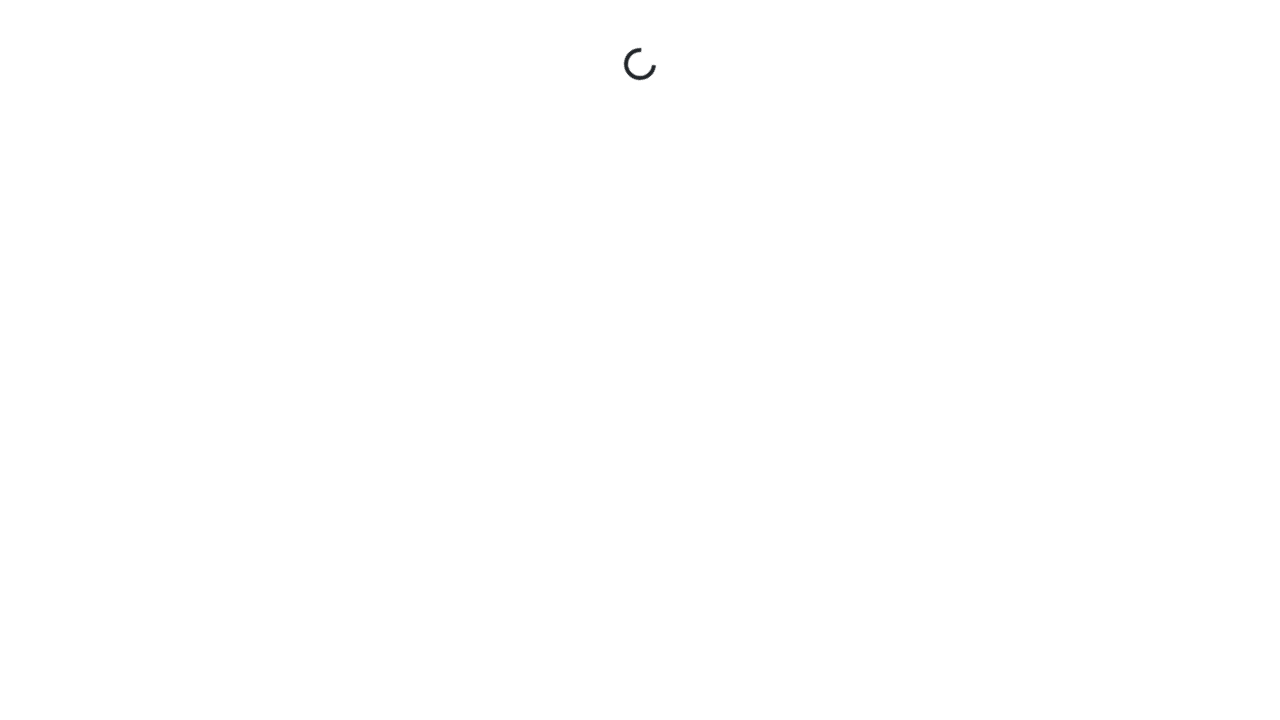

Page DOM content loaded
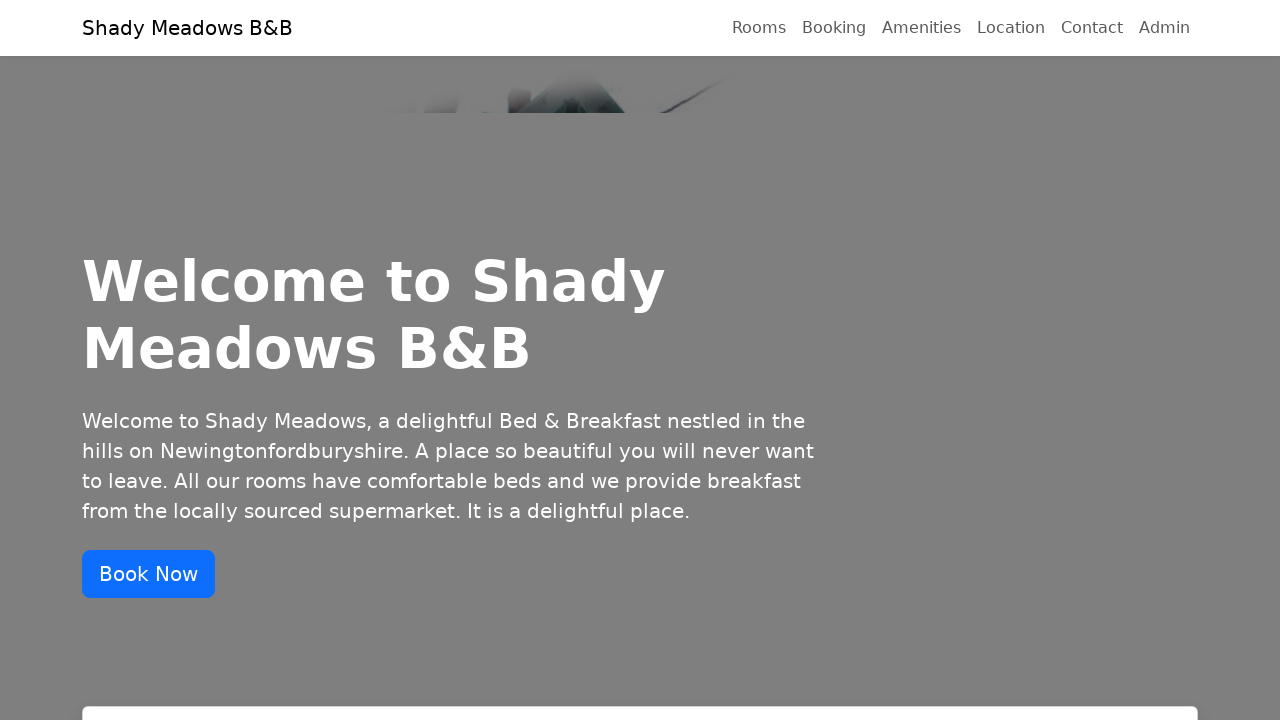

Retrieved page title: 'Restful-booker-platform demo'
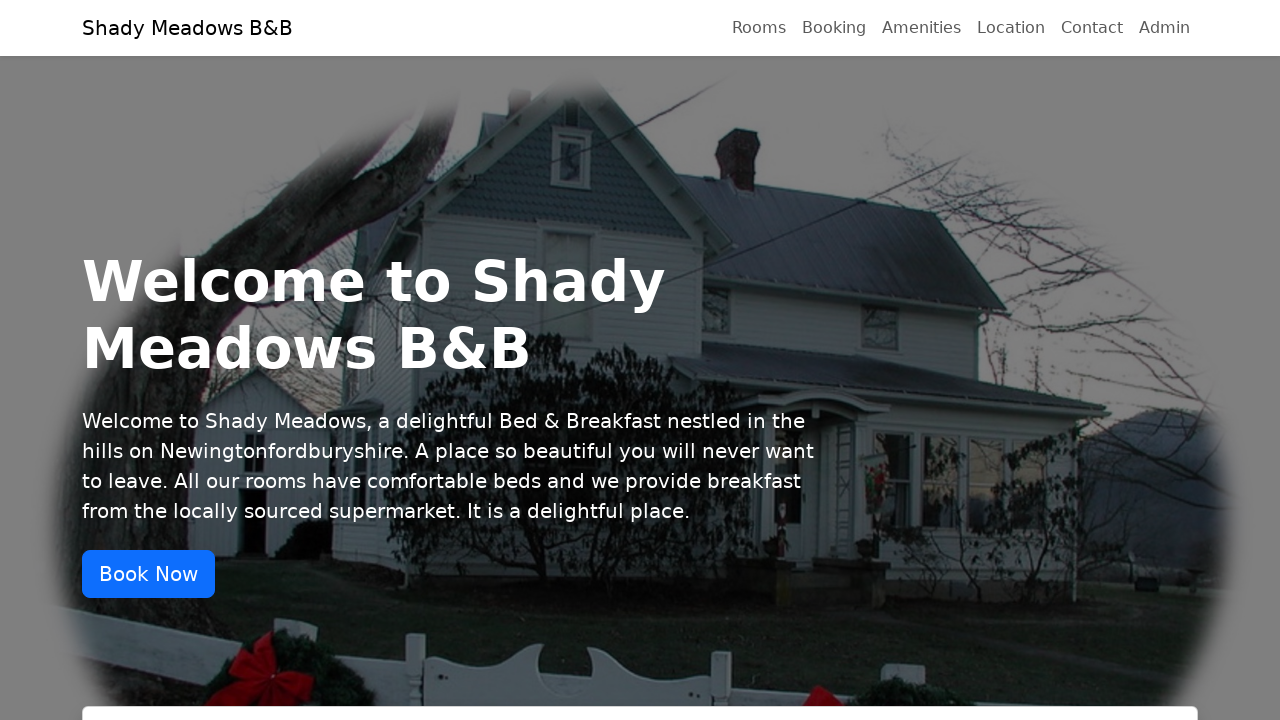

Verified that home page title is not empty
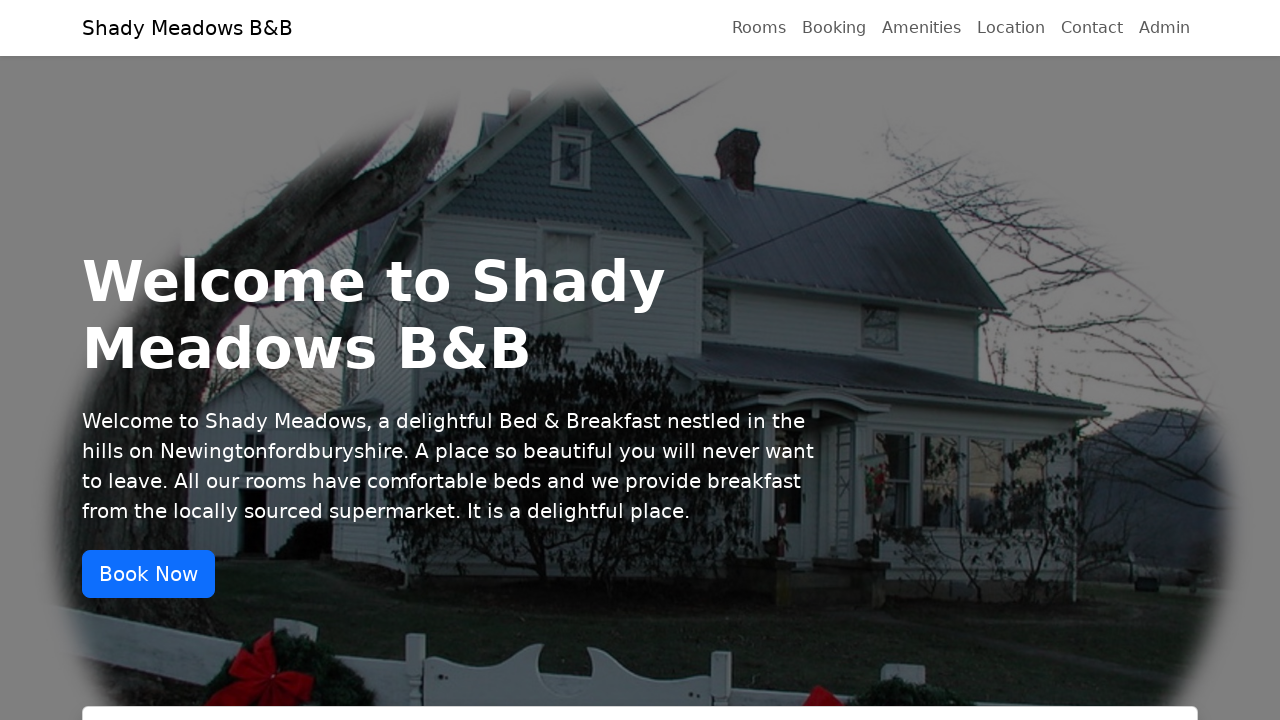

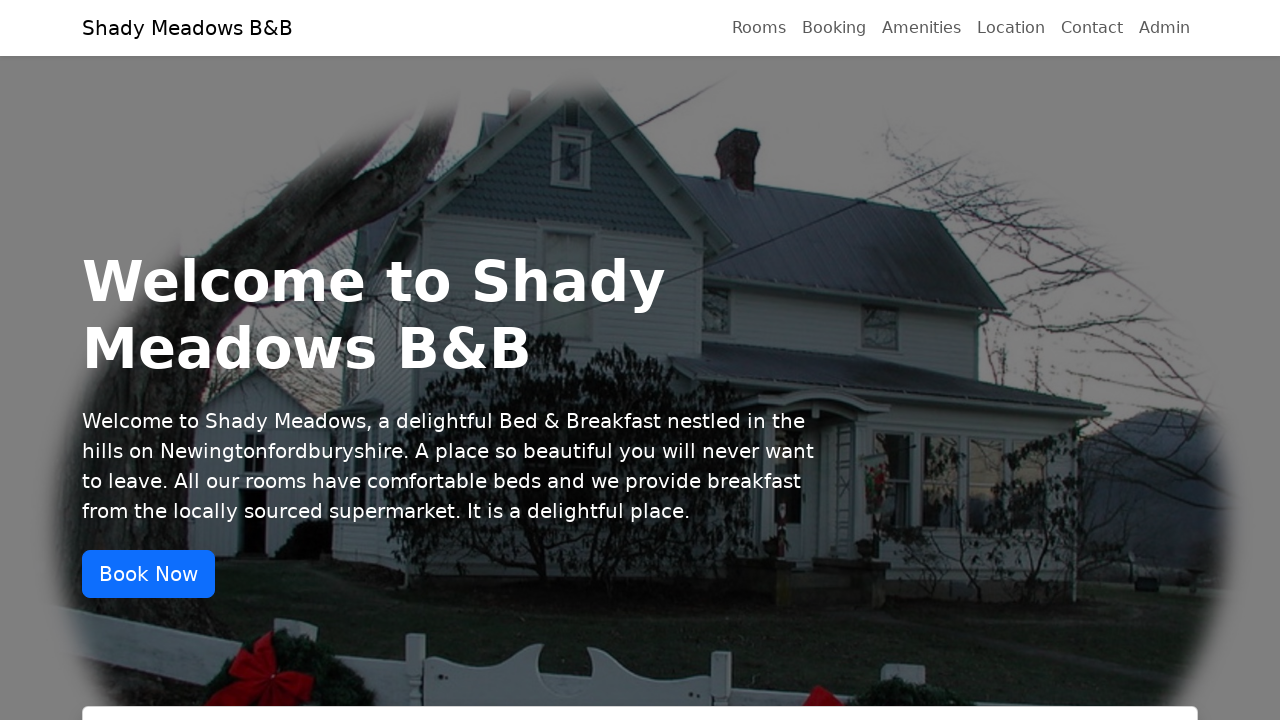